Tests scrolling functionality on a practice page by scrolling the window and then scrolling within a dynamic web table element

Starting URL: https://rahulshettyacademy.com/AutomationPractice/

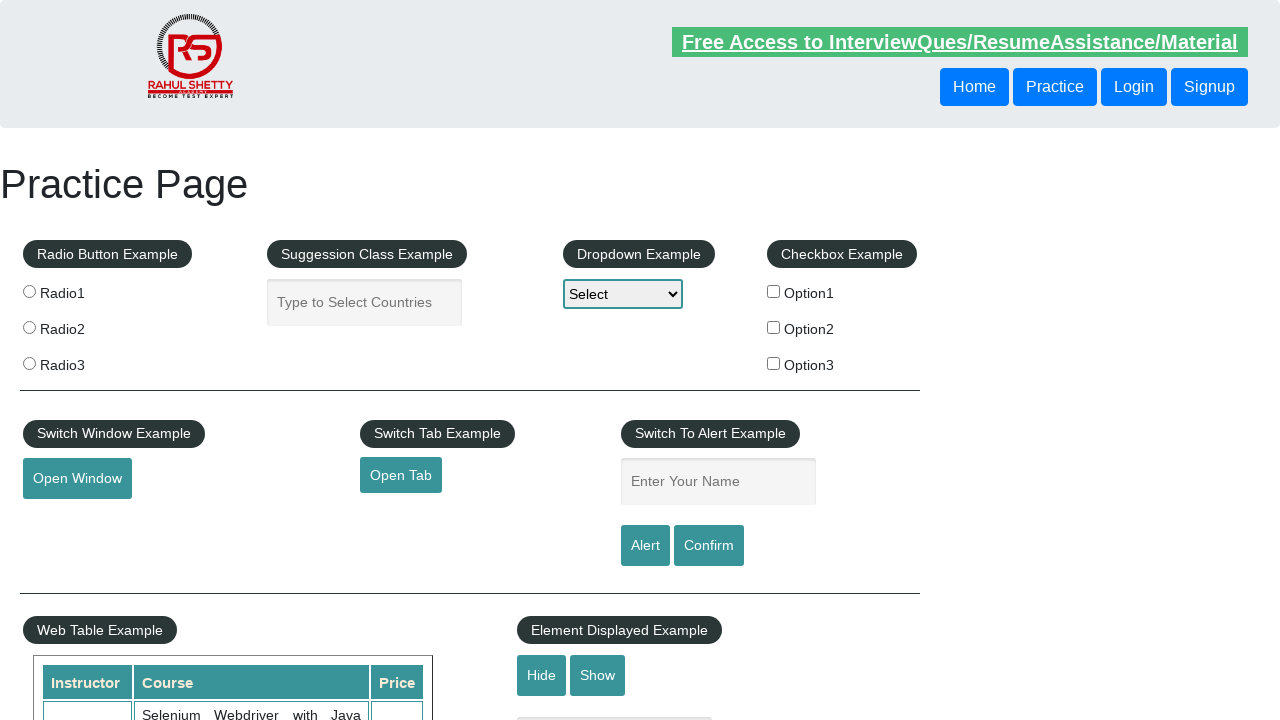

Scrolled window down by 500 pixels to bring dynamic web table into view
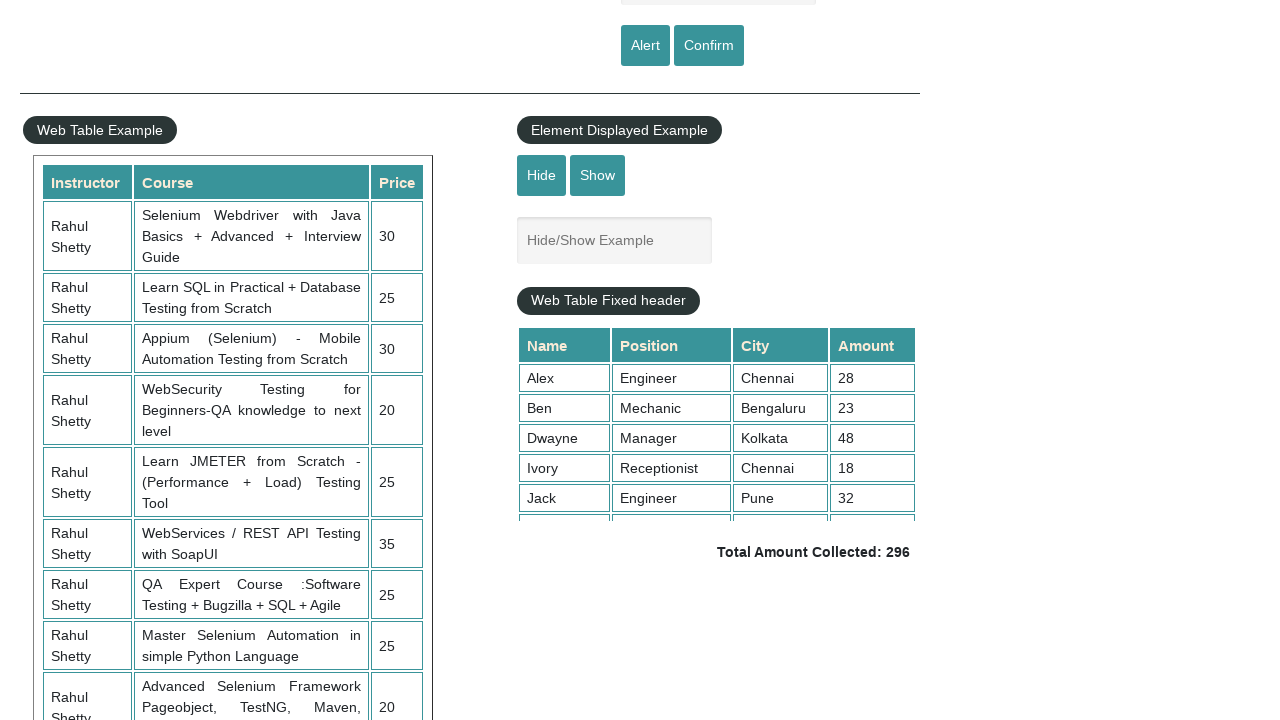

Dynamic web table with class 'tableFixHead' is now visible
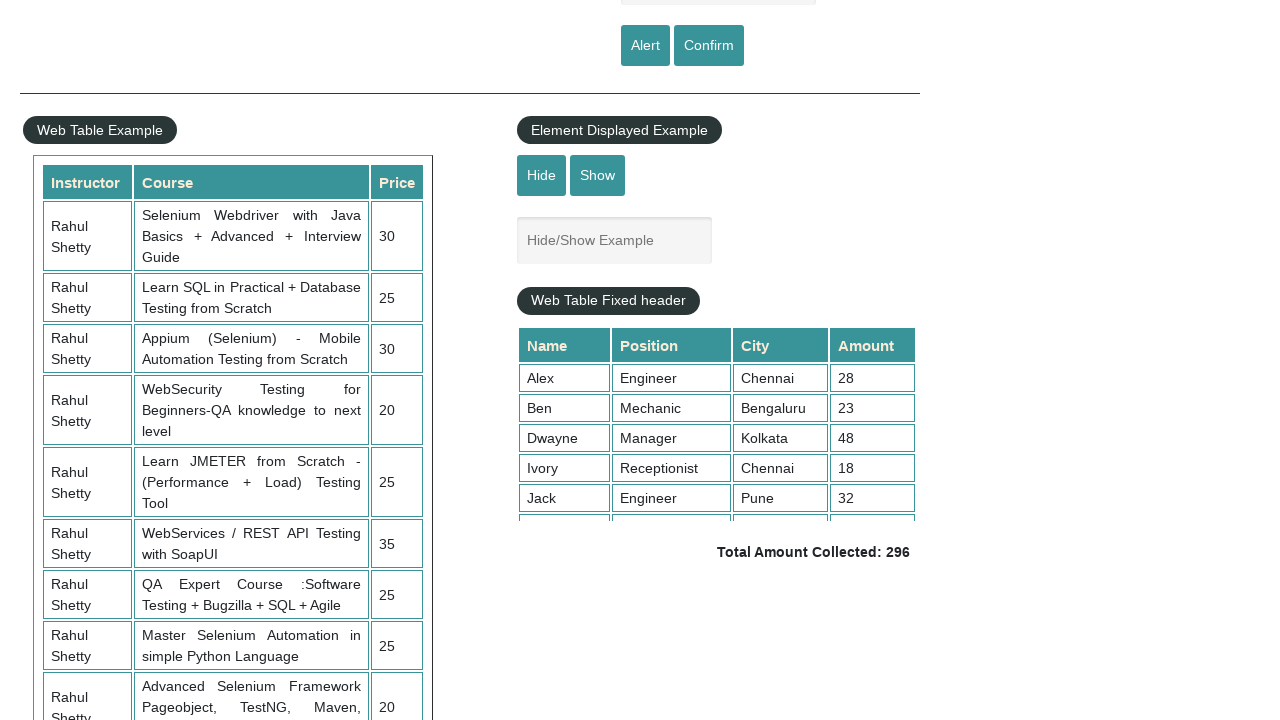

Scrolled within the dynamic web table to the bottom (scrollTop = 5000)
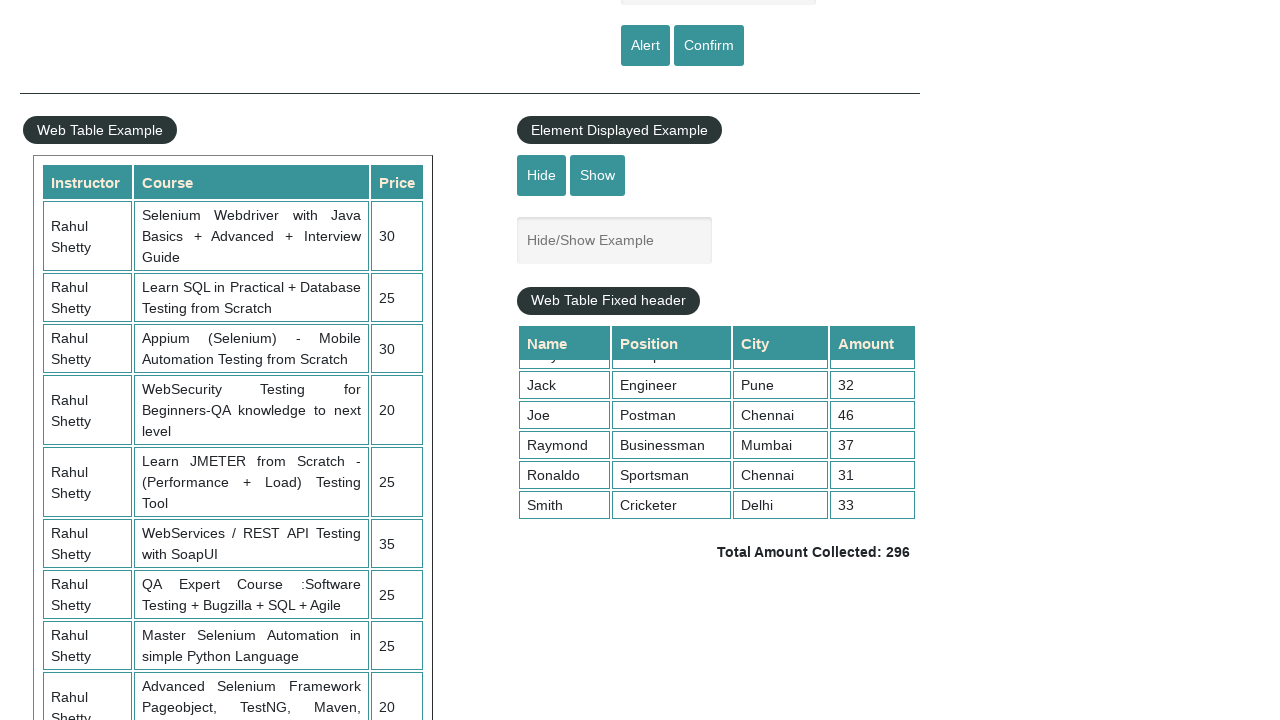

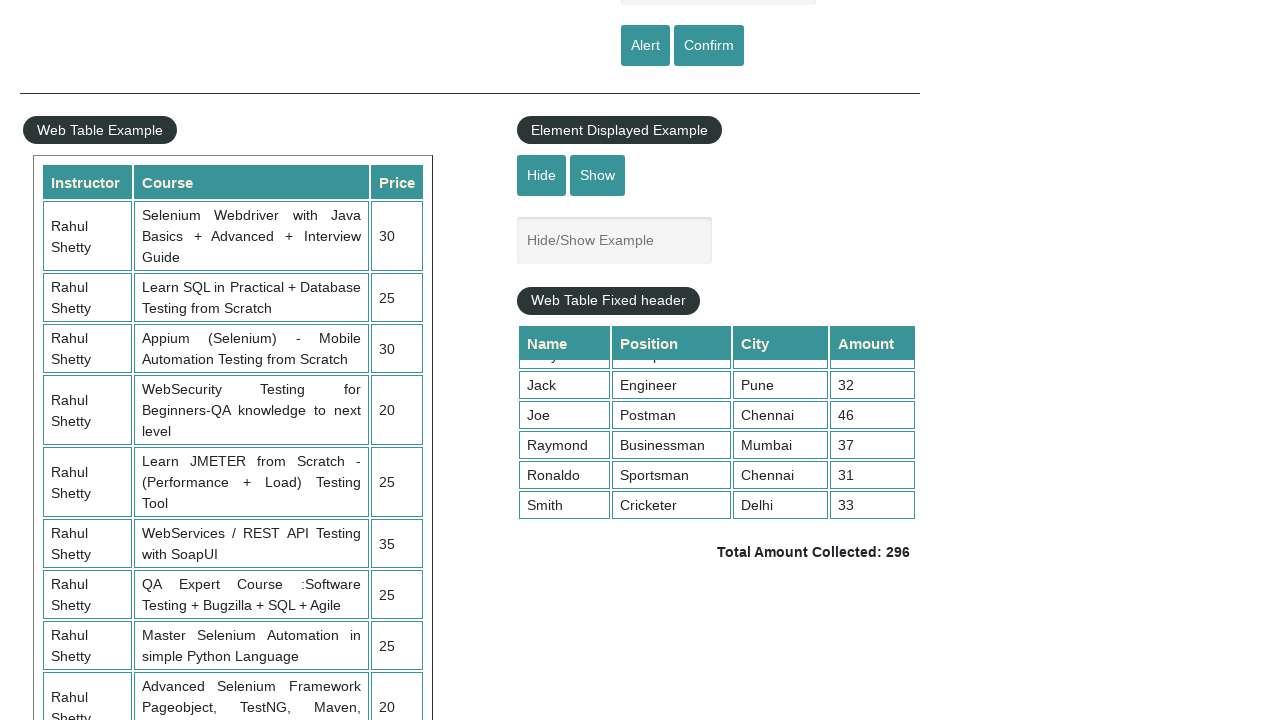